Tests dynamic content loading by clicking a Start button and waiting for the loaded content to appear with a completion message.

Starting URL: https://the-internet.herokuapp.com/dynamic_loading/1

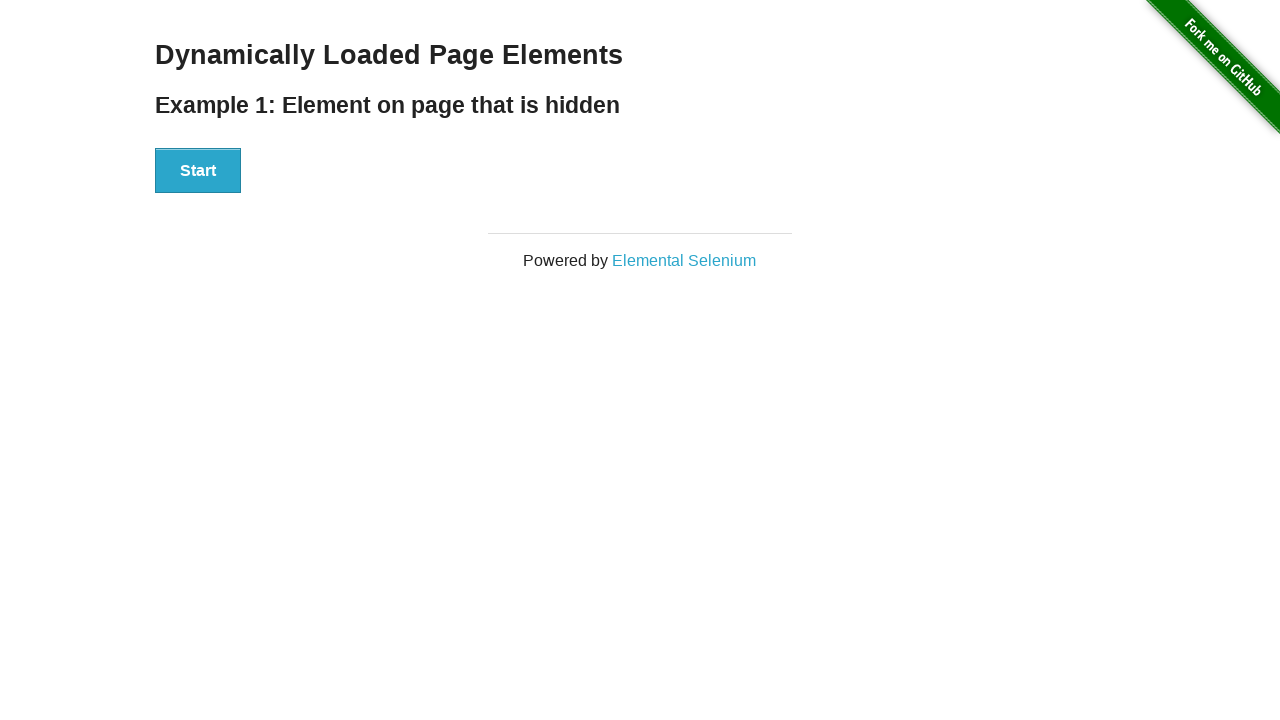

Clicked Start button to begin dynamic content loading at (198, 171) on xpath=//div[@id='start']/button
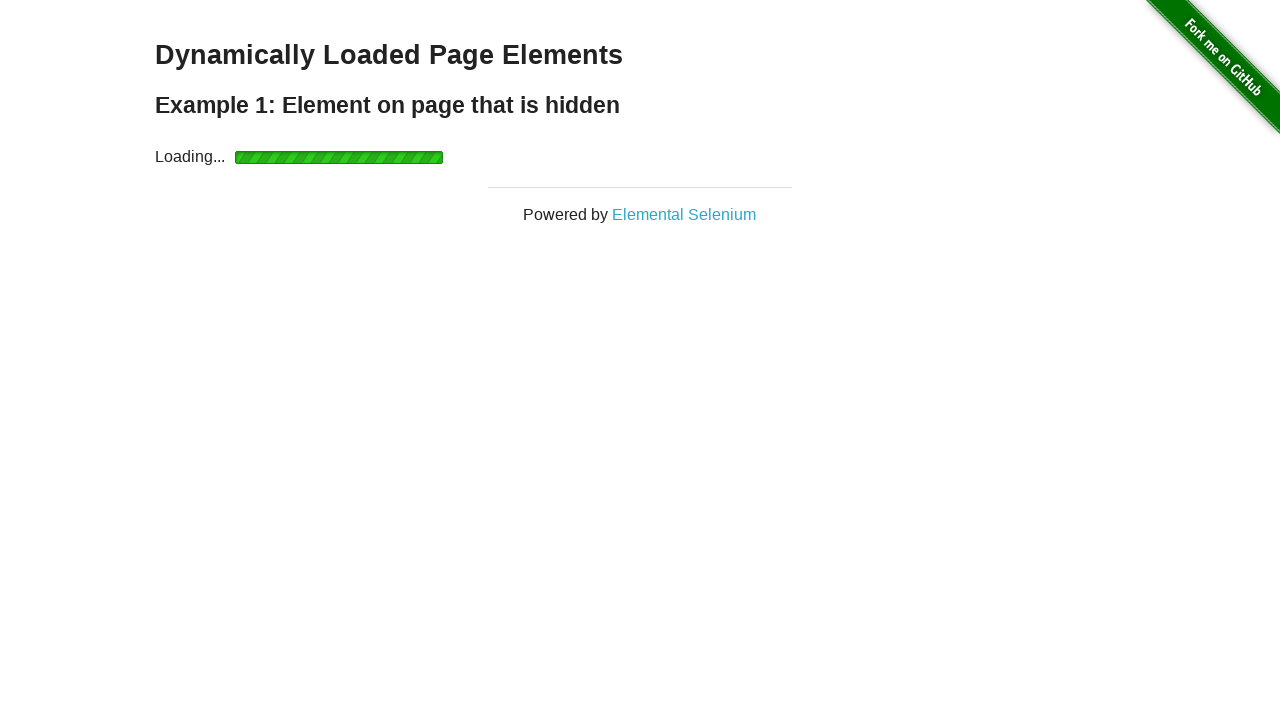

Waited for completion message to appear and become visible
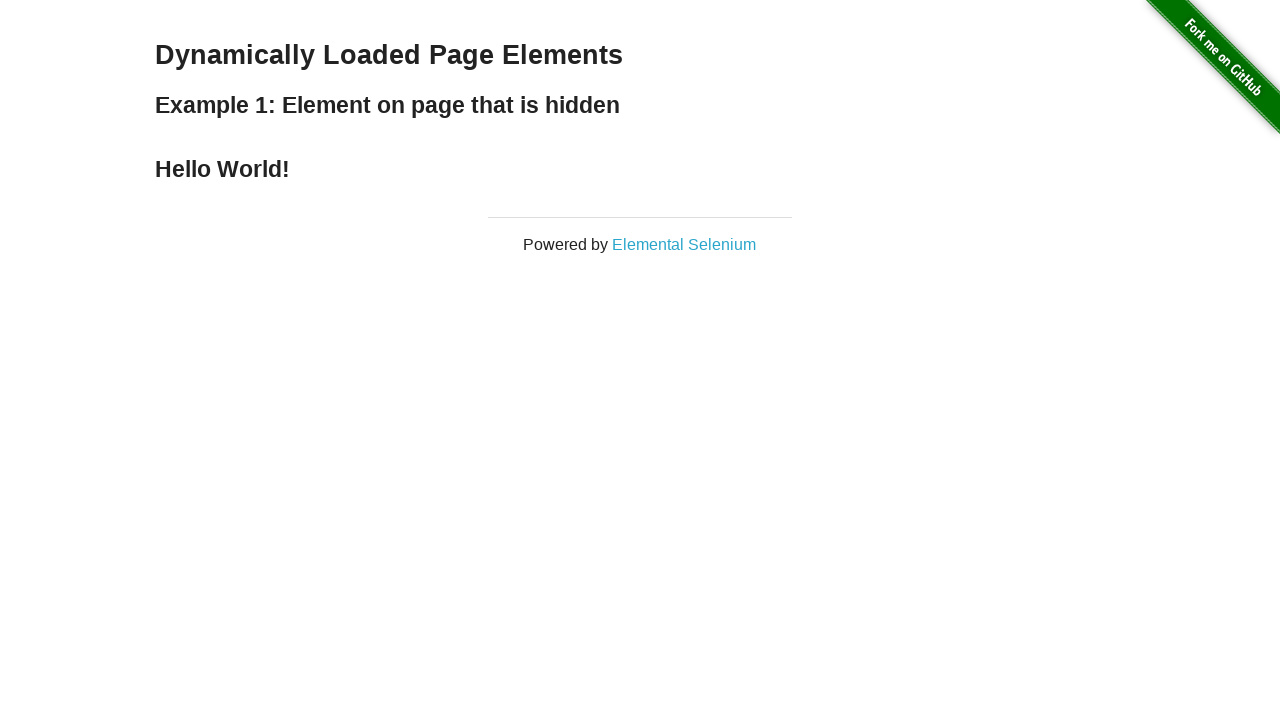

Retrieved and verified completion message text content
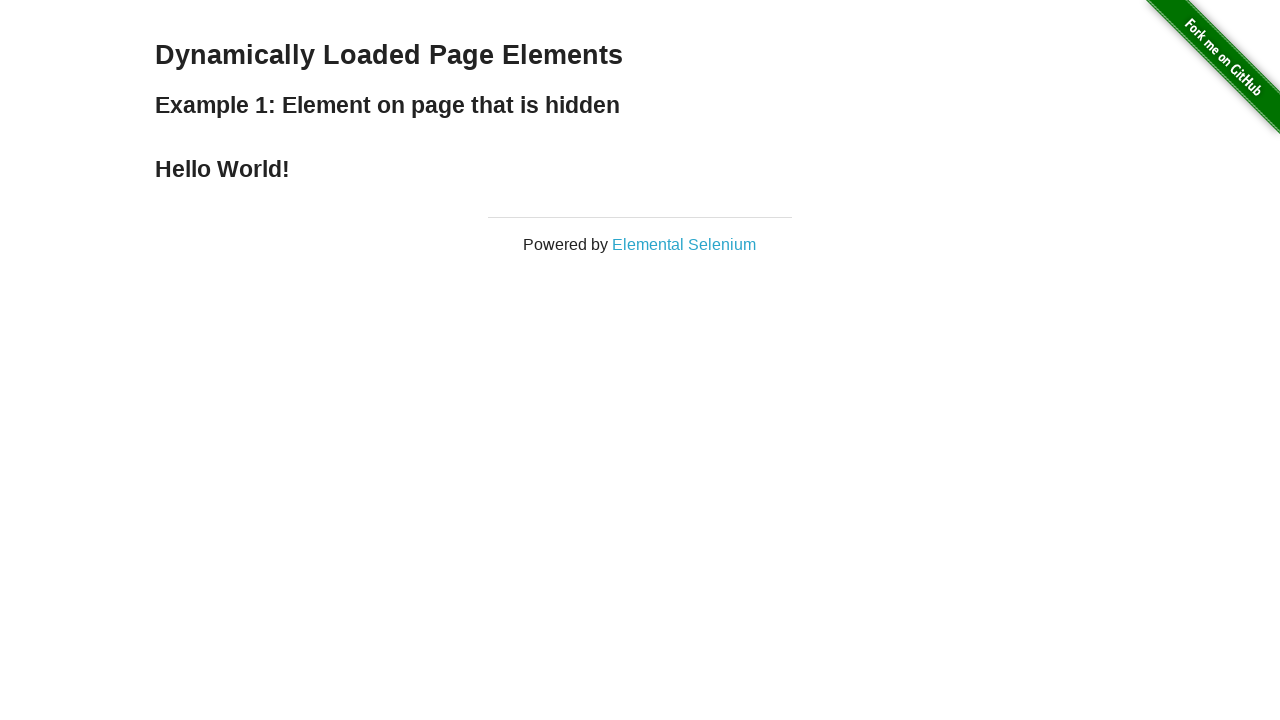

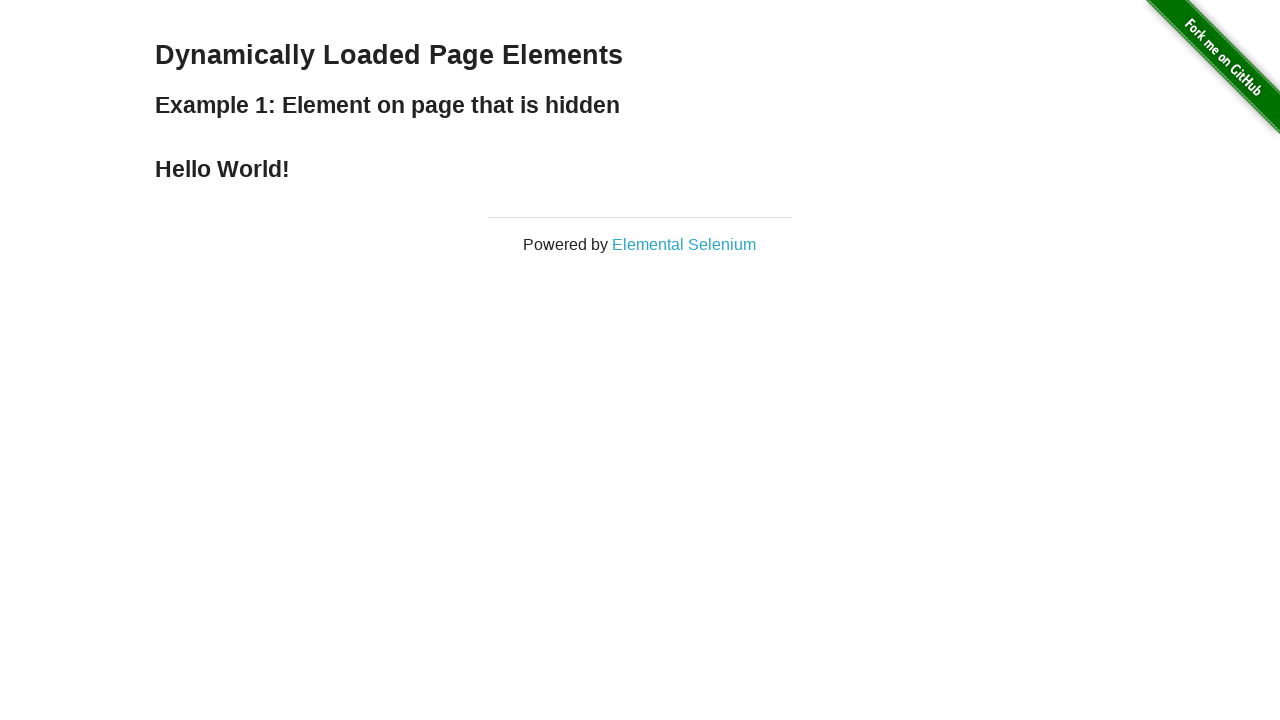